Tests that inserting string values in the calculator's number fields displays an error message

Starting URL: https://testsheepnz.github.io/BasicCalculator.html

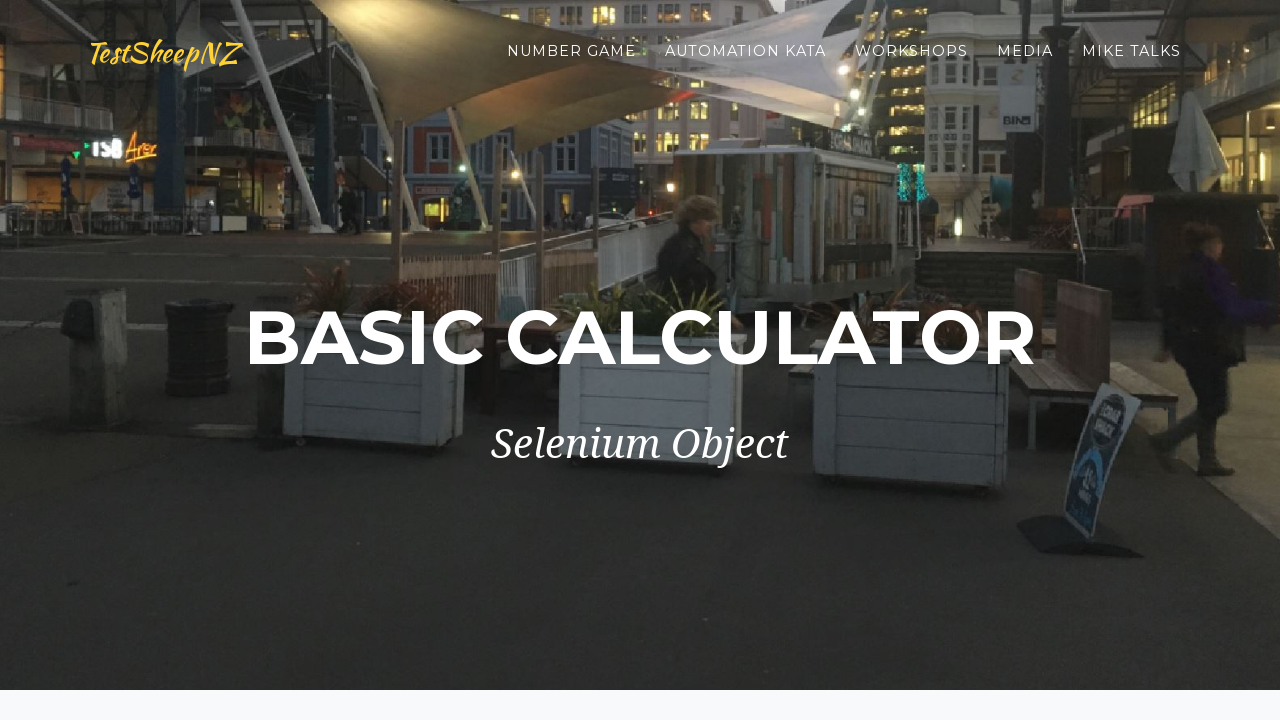

Scrolled to bottom of page
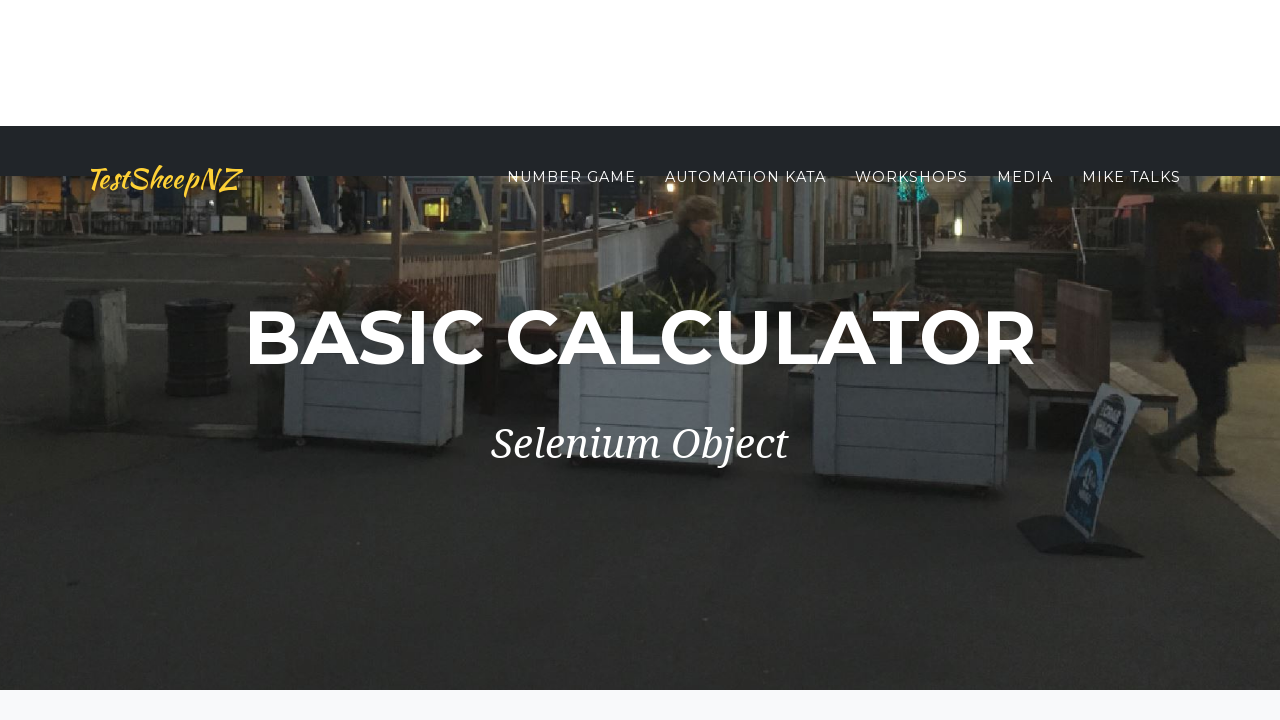

Selected Build 6 from dropdown on #selectBuild
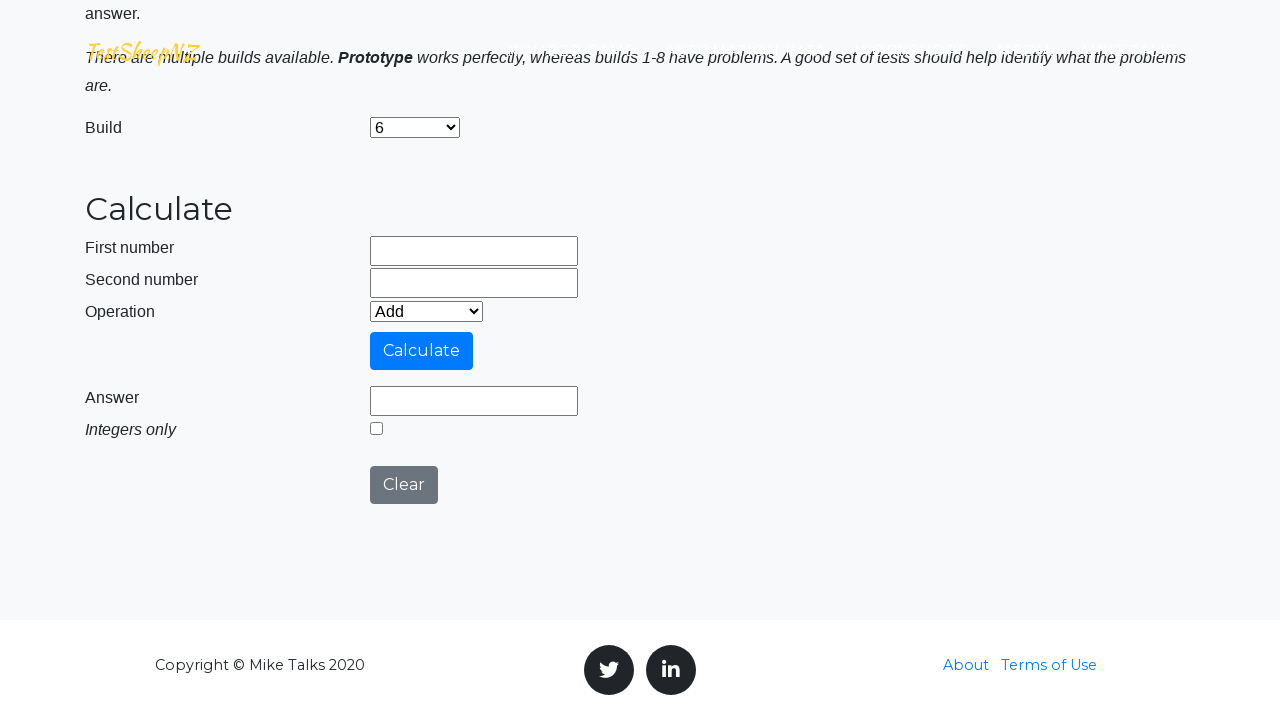

Entered string 'ouj' in first number field on input[name='number1']
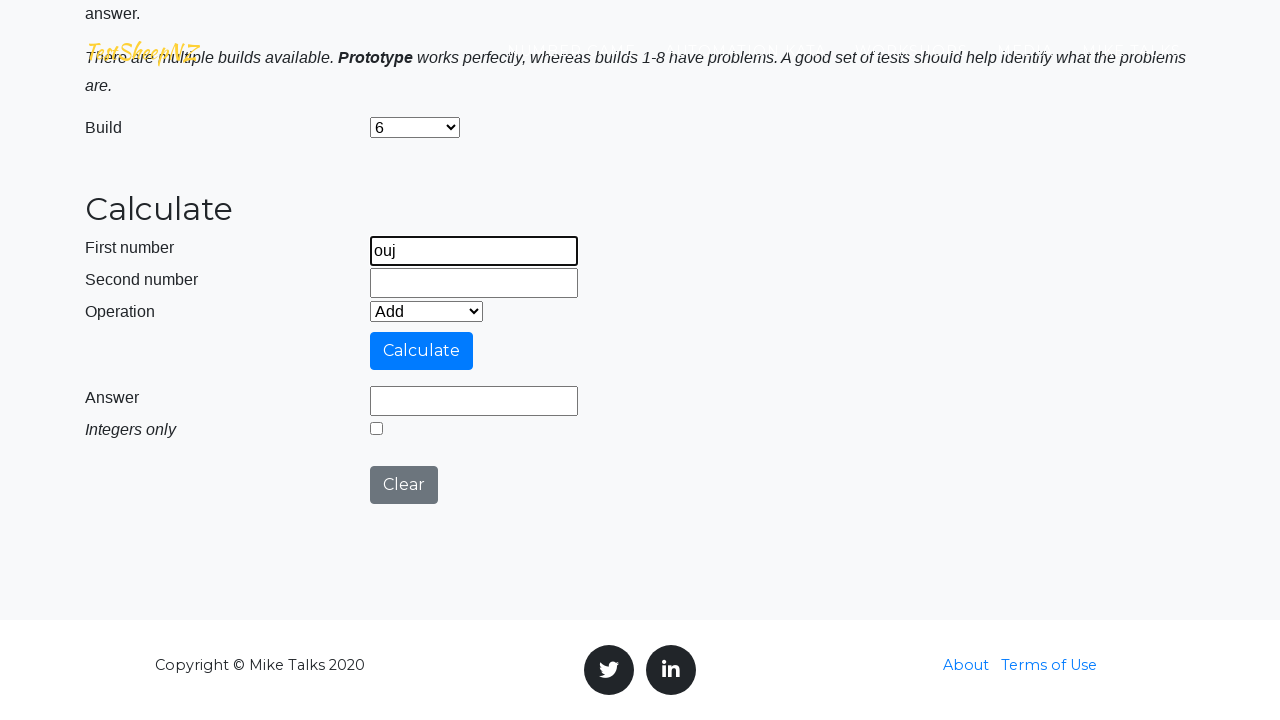

Entered string 'test' in second number field on input[name='number2']
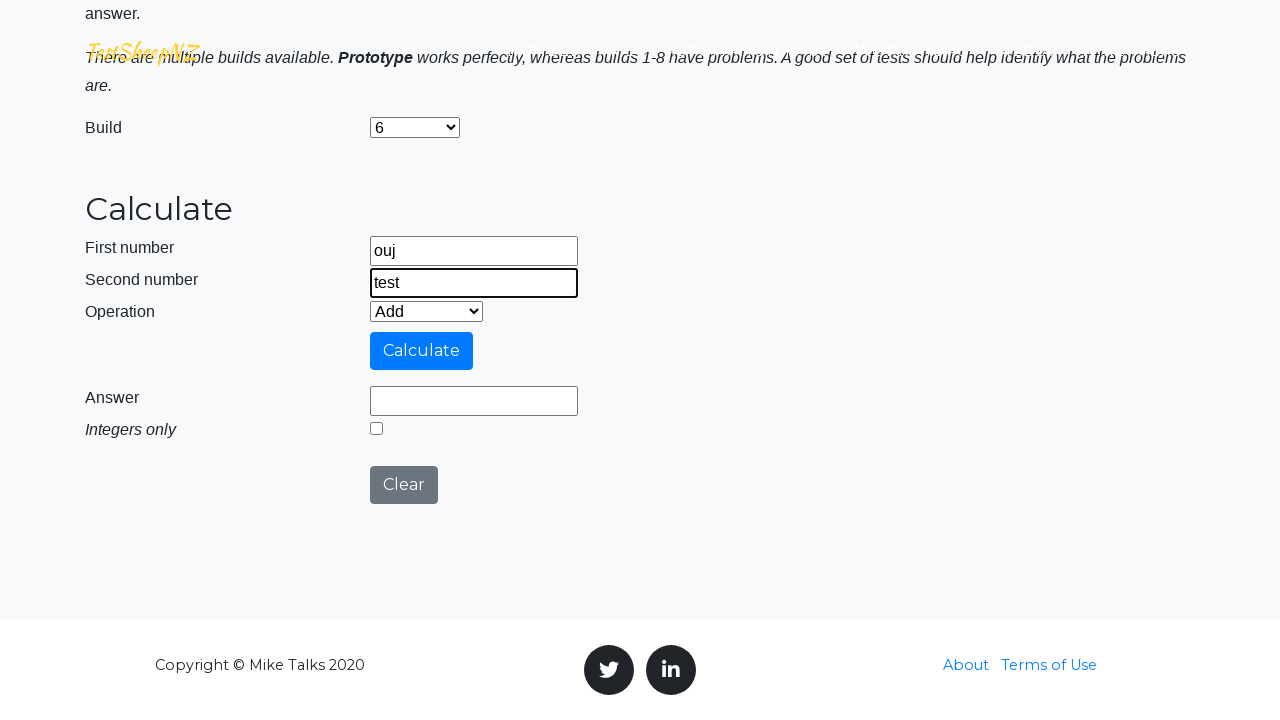

Clicked calculate button at (422, 351) on #calculateButton
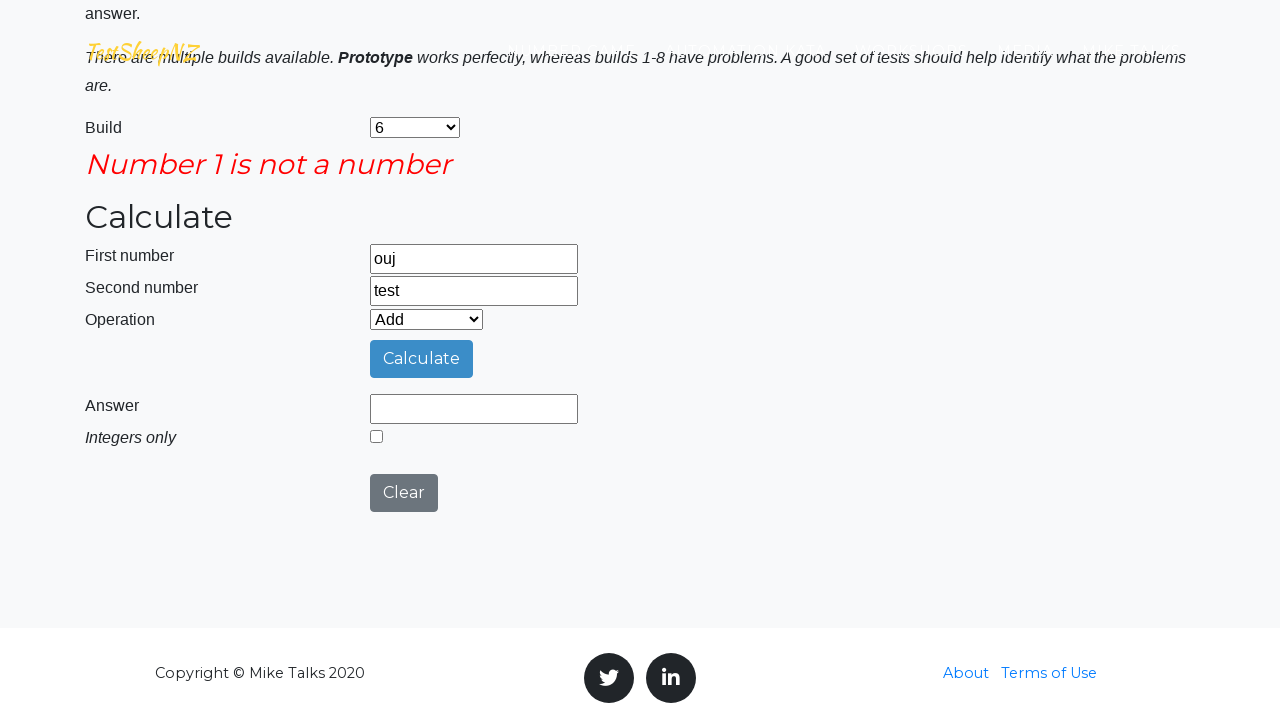

Error message field appeared
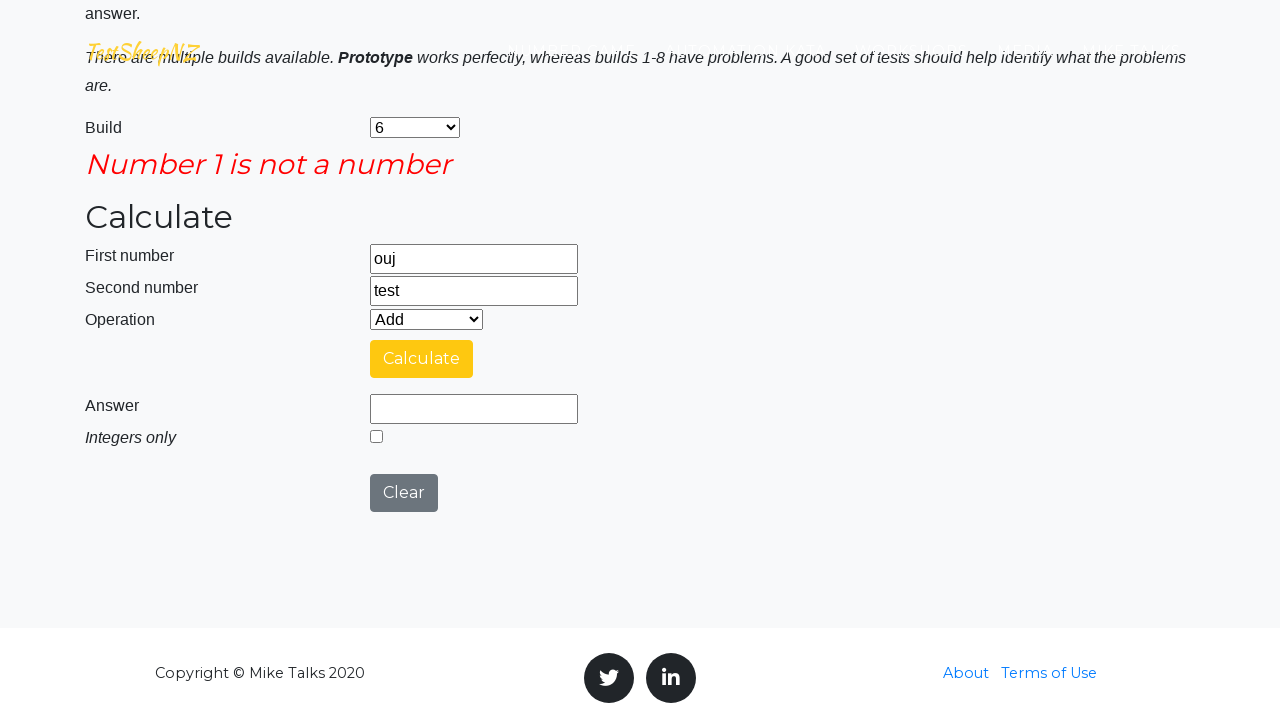

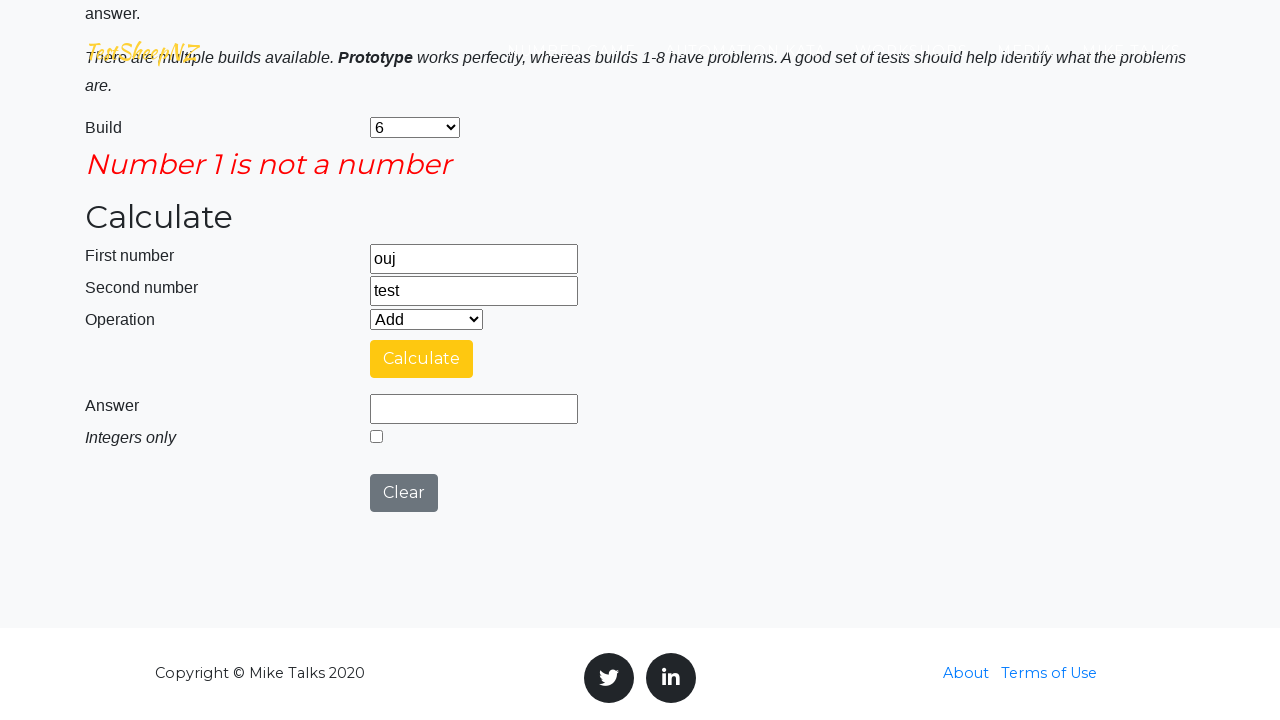